Tests a registration form by filling in personal information fields and submitting the form, then verifying successful registration message

Starting URL: https://suninjuly.github.io/registration1.html

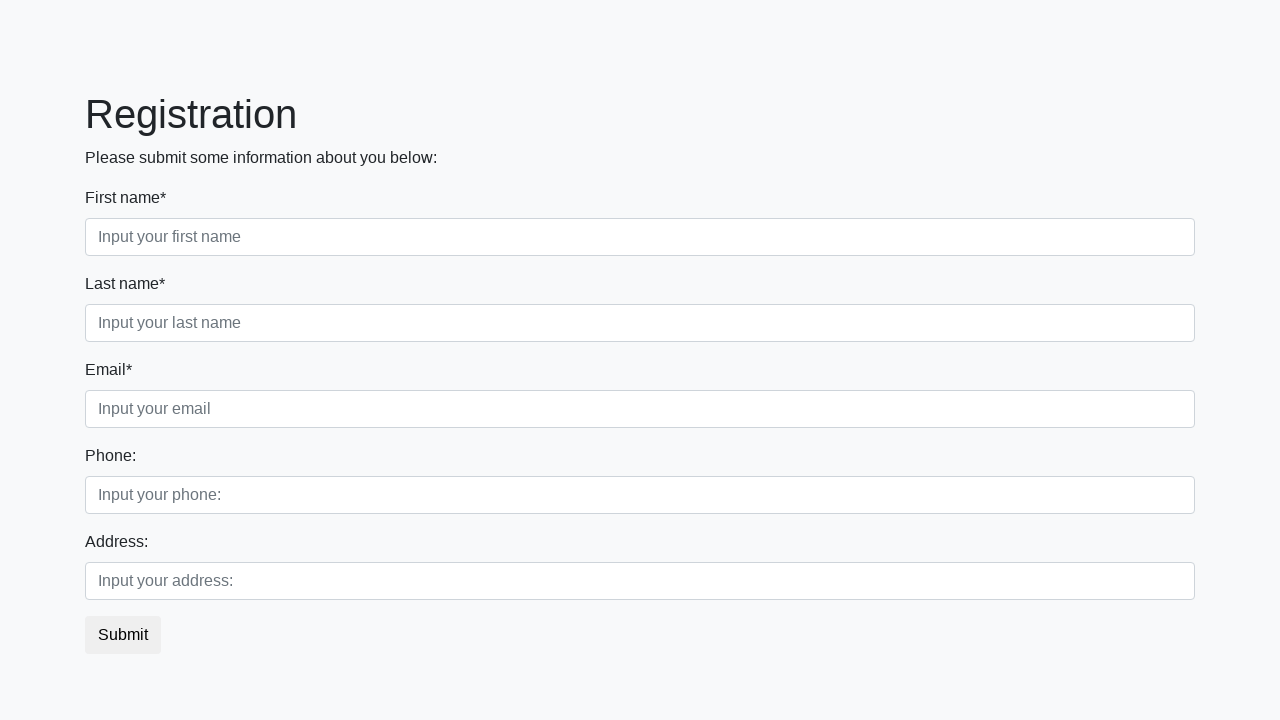

Filled first name field with 'Ivan' on input
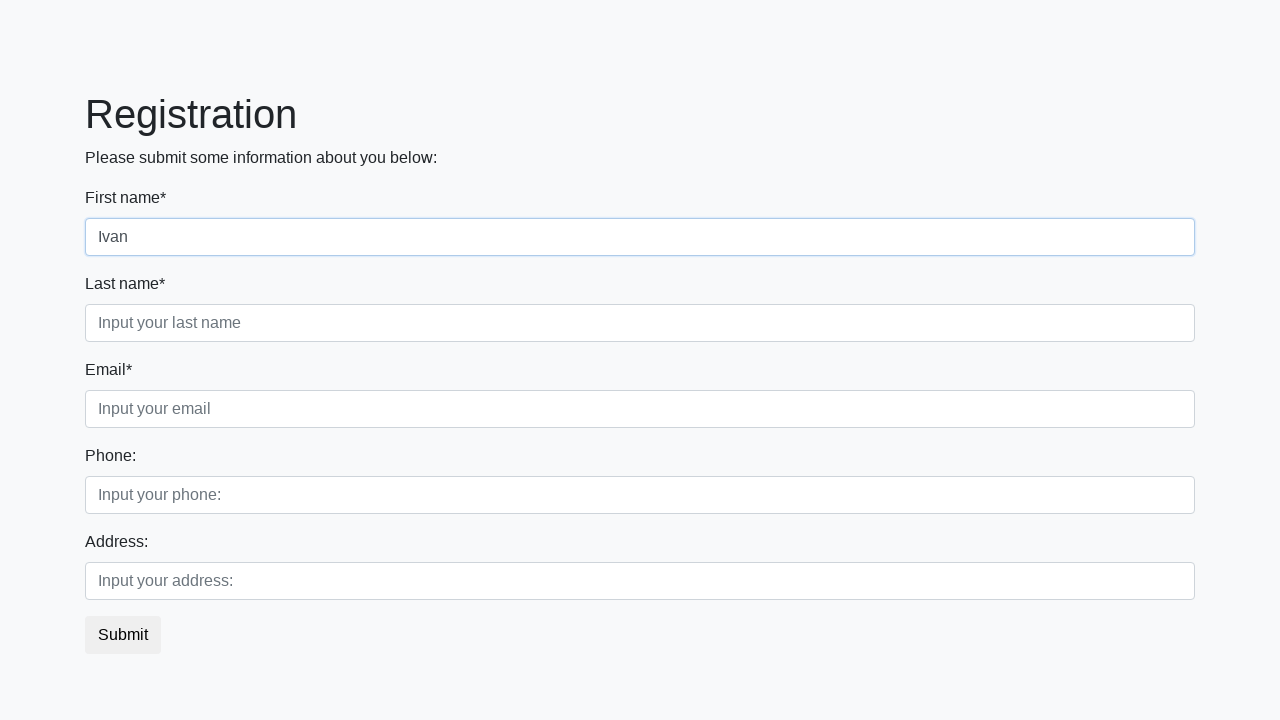

Filled last name field with 'Petrov' on [placeholder="Input your last name"]
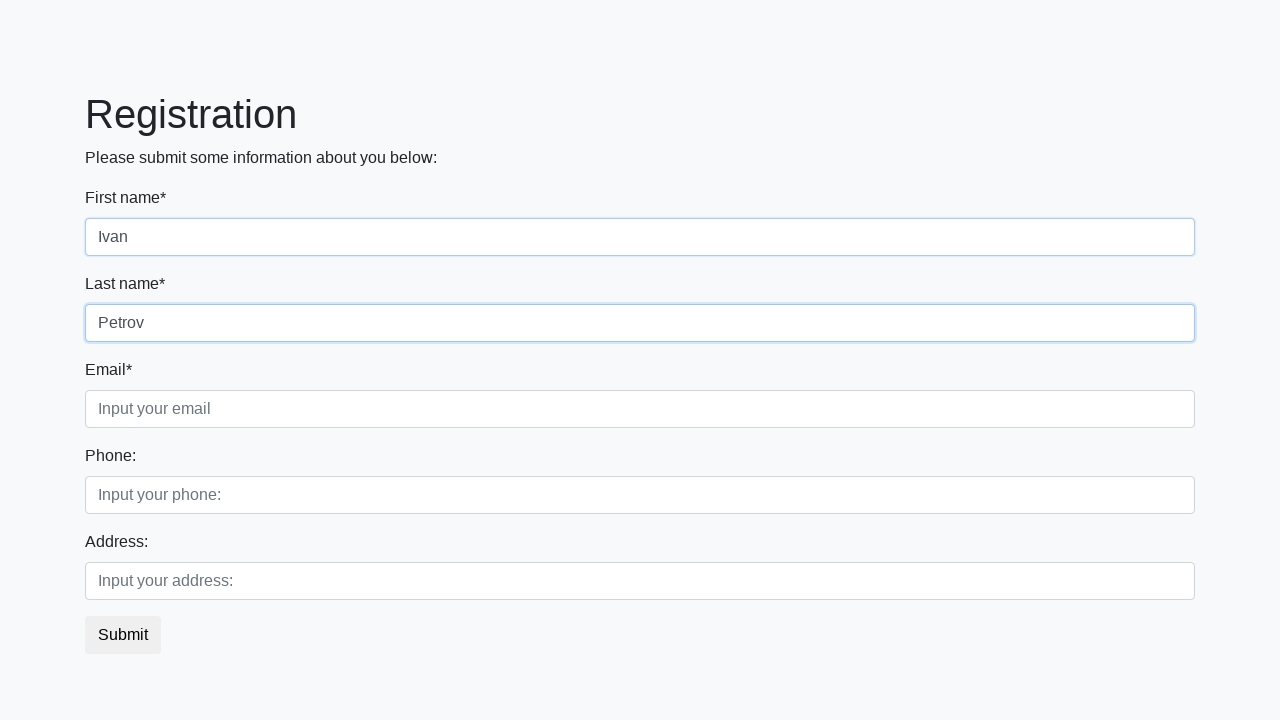

Filled email field with 'petrov@mail.ru' on [placeholder="Input your email"]
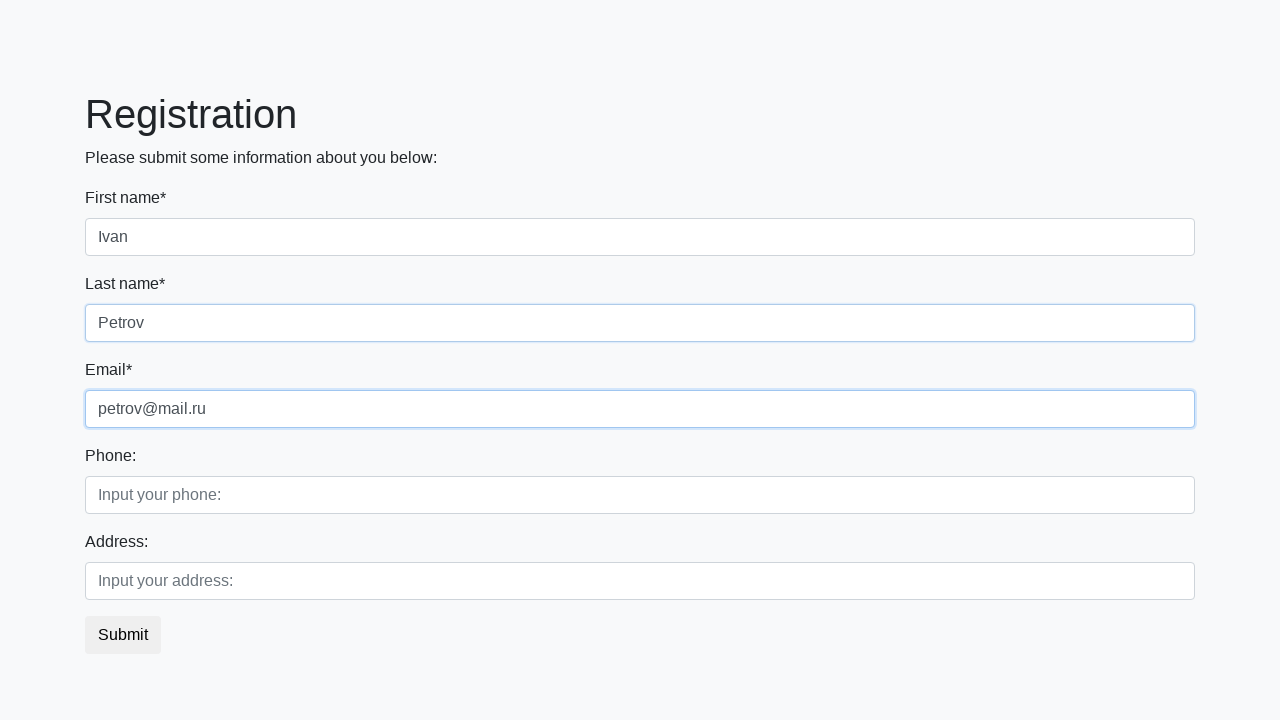

Filled additional field (class 'first') with '123' on .first
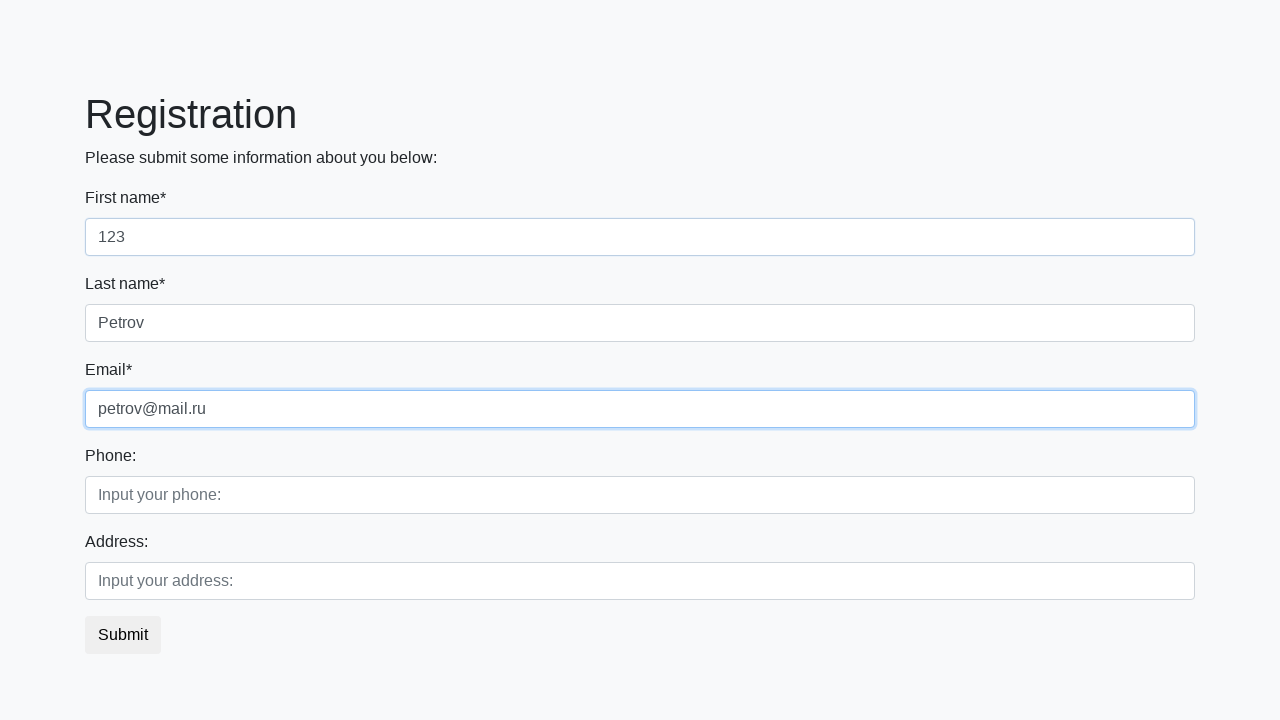

Filled country field (class 'second') with 'Russia' on .second
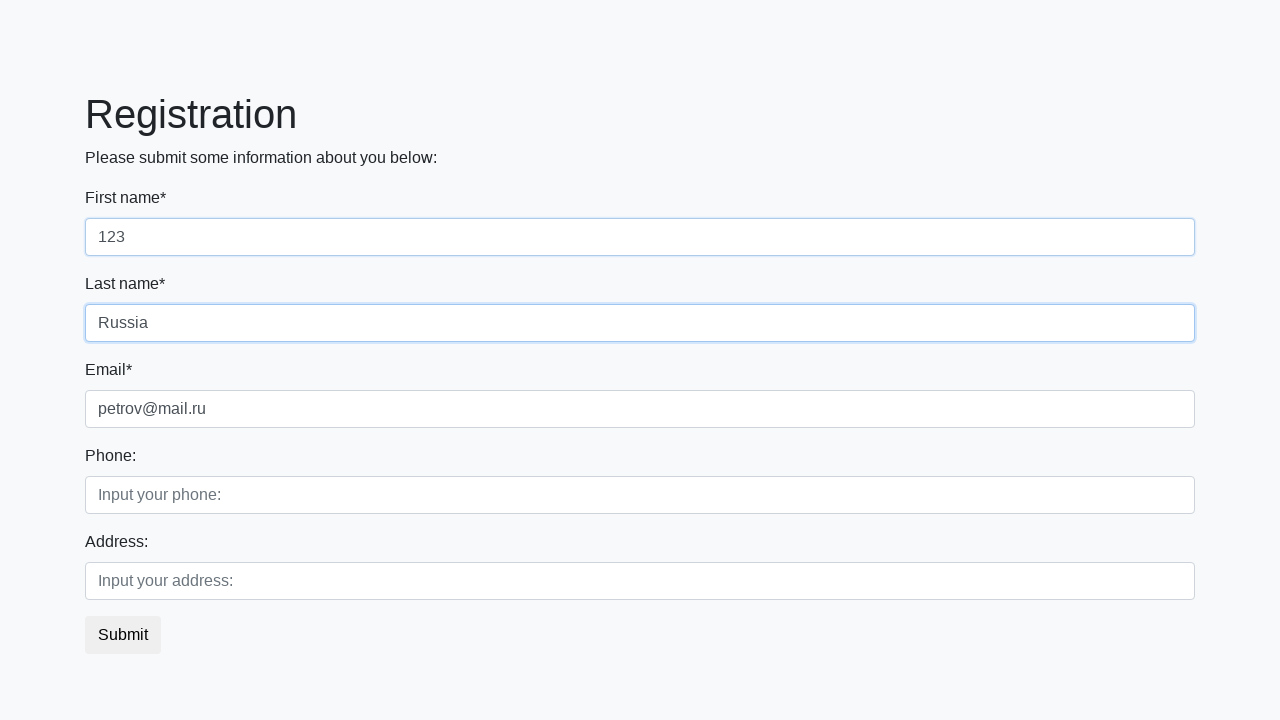

Clicked submit button to register at (123, 635) on button.btn
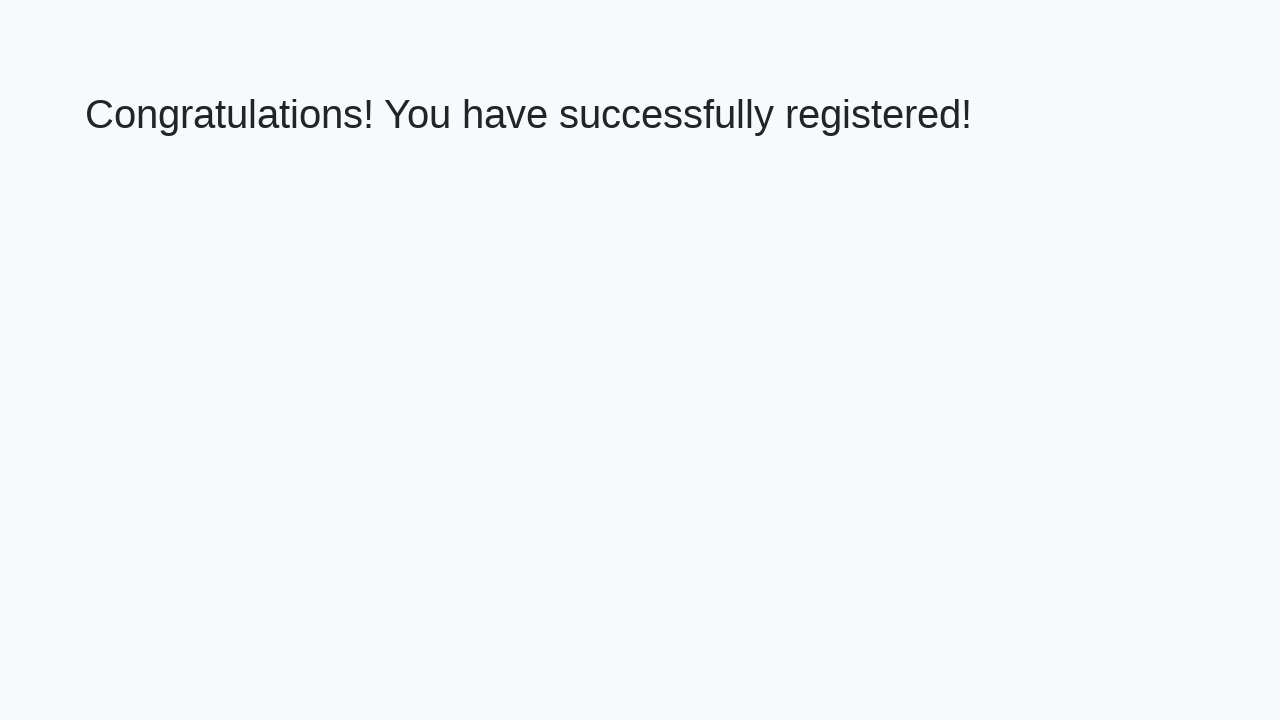

Success message heading loaded
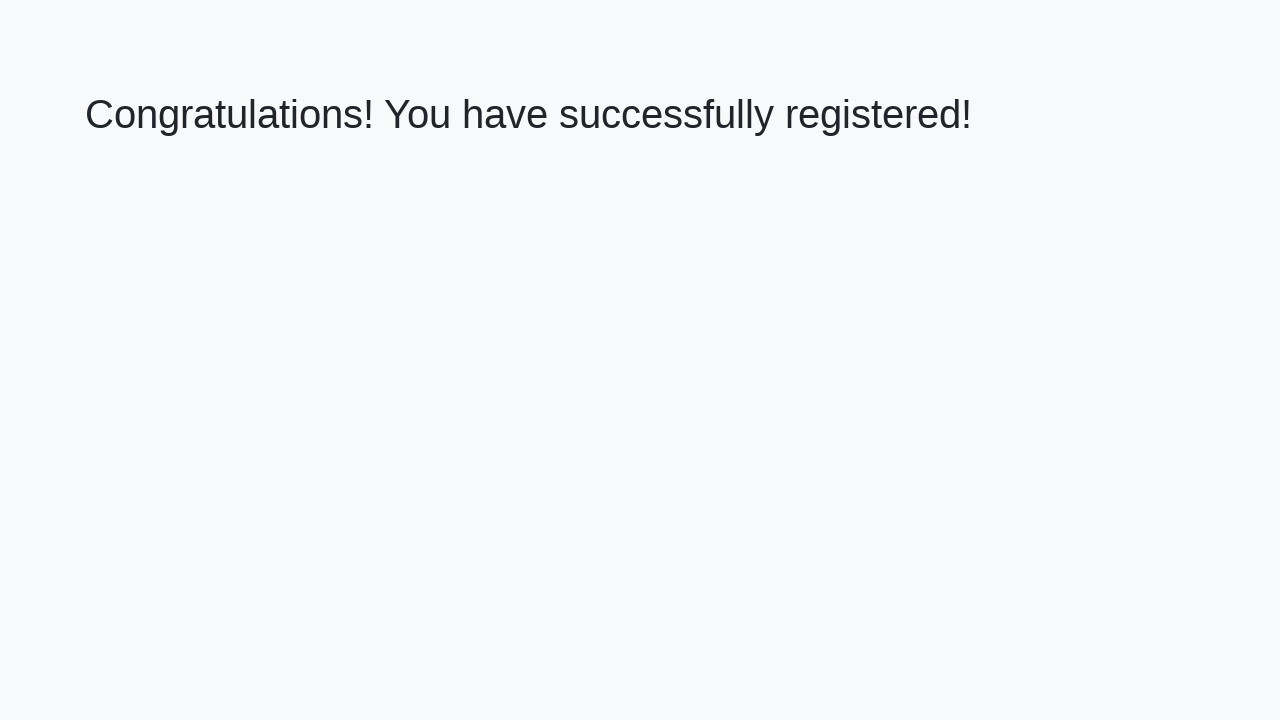

Retrieved success message text: 'Congratulations! You have successfully registered!'
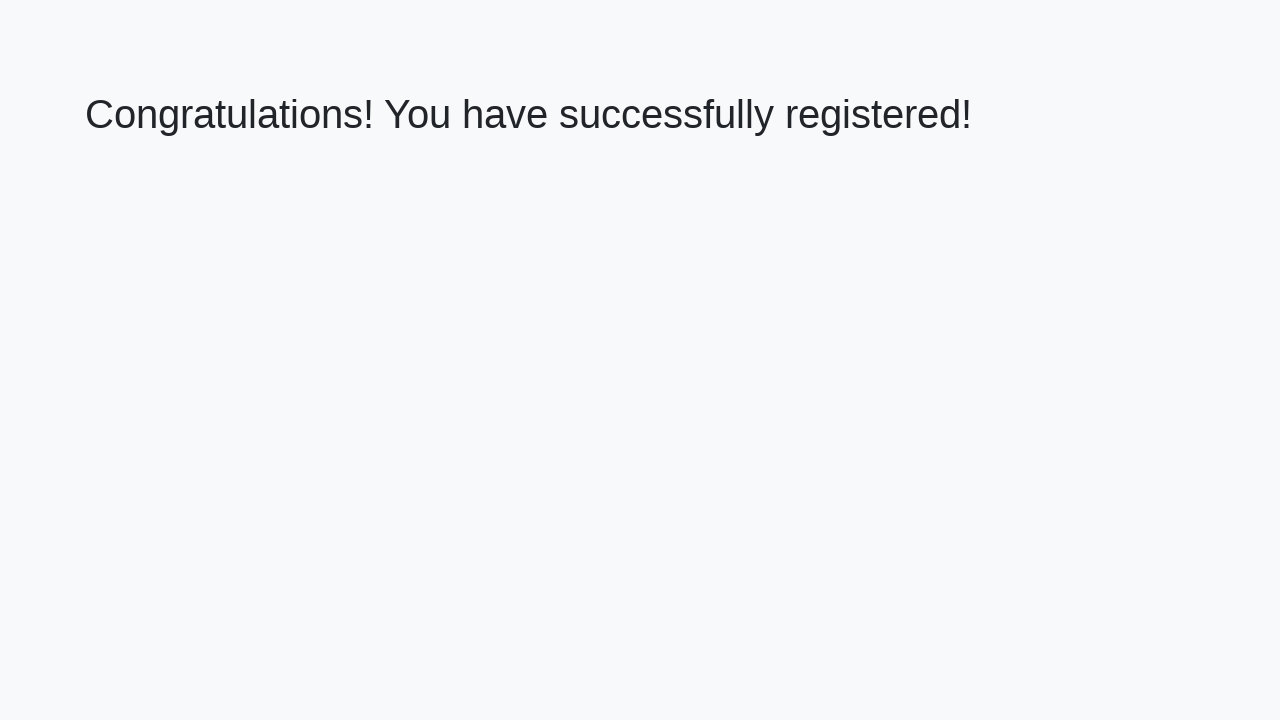

Verified registration success message matches expected text
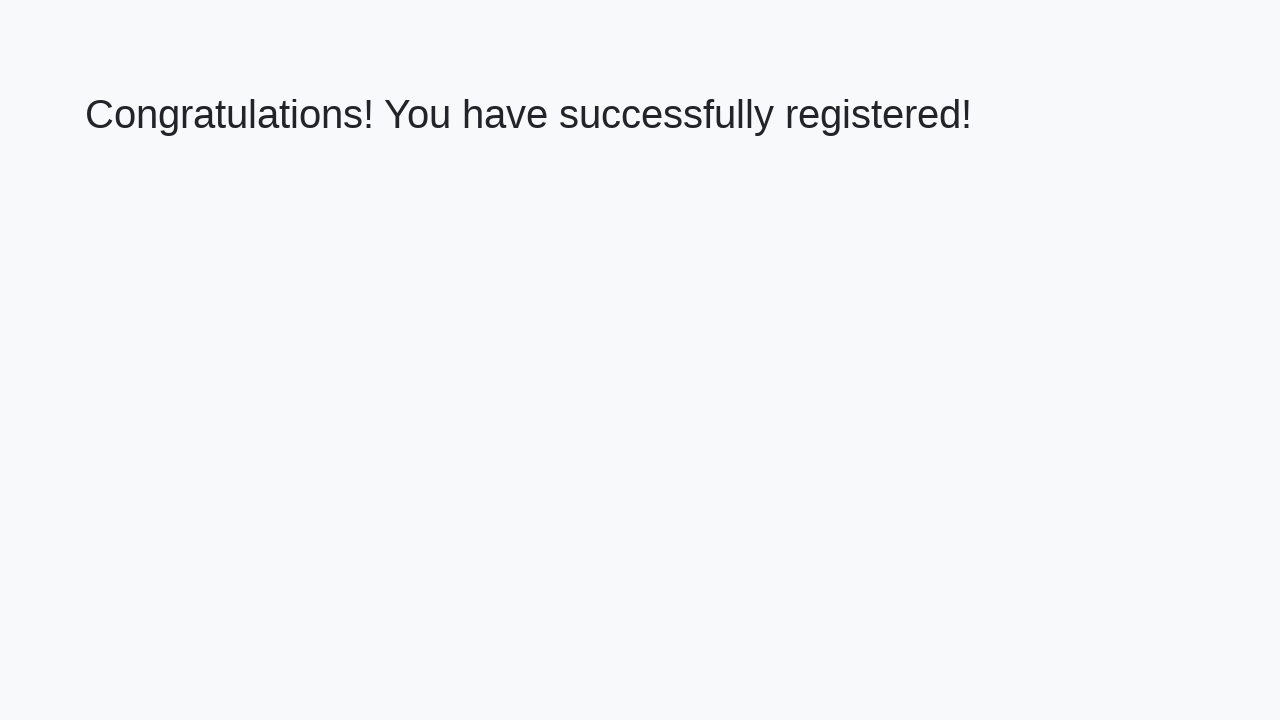

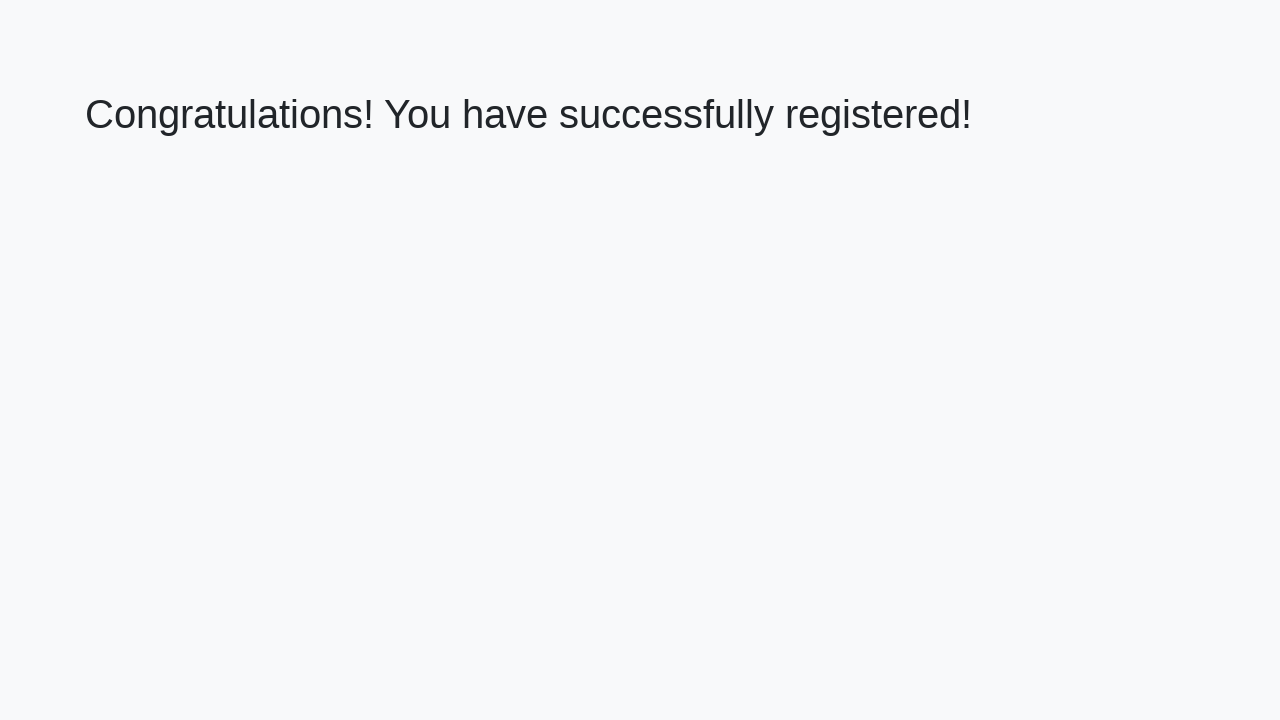